Tests dynamically rendering an element by clicking a button and waiting for it to appear

Starting URL: https://the-internet.herokuapp.com/dynamic_loading/2

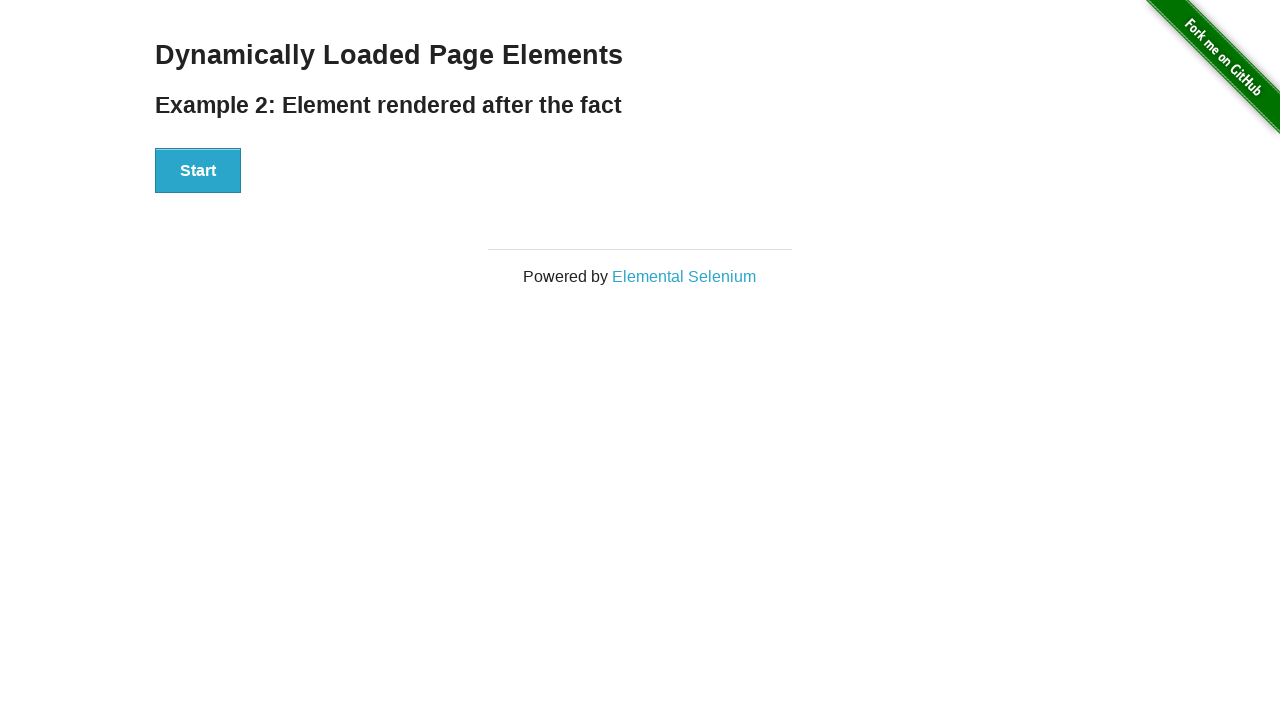

Navigated to dynamic loading page
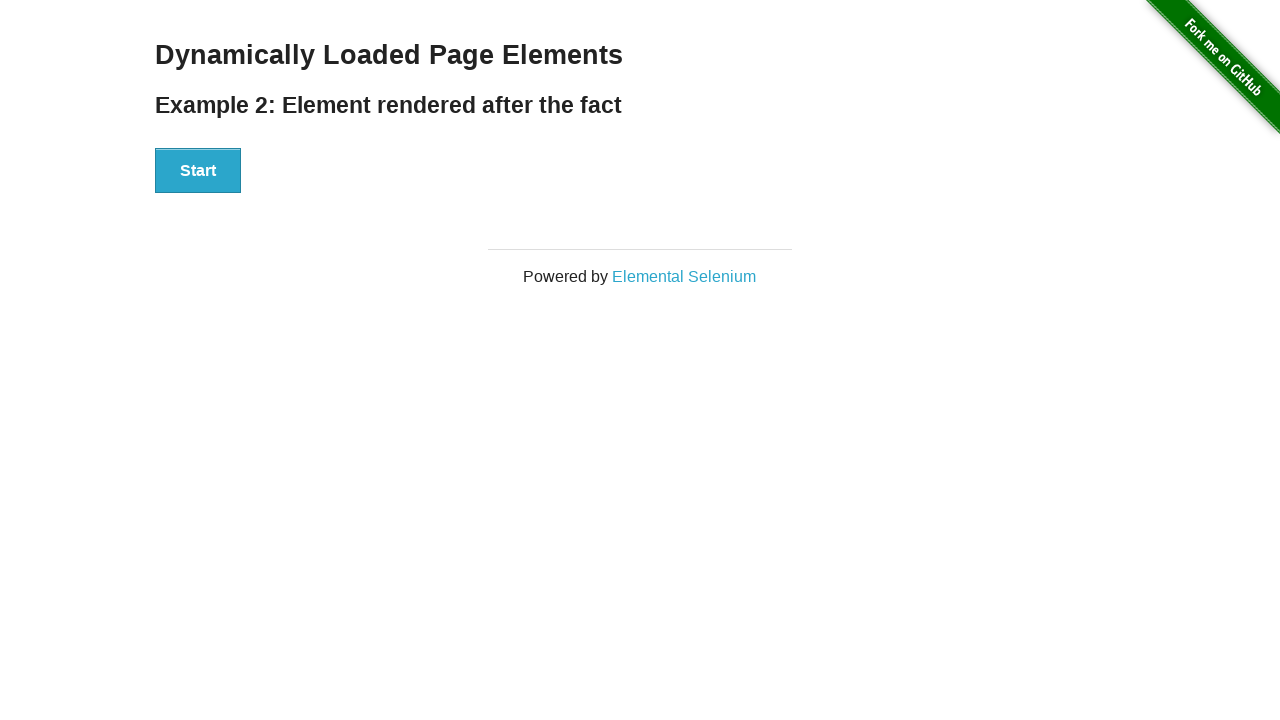

Clicked the Start button at (198, 171) on button
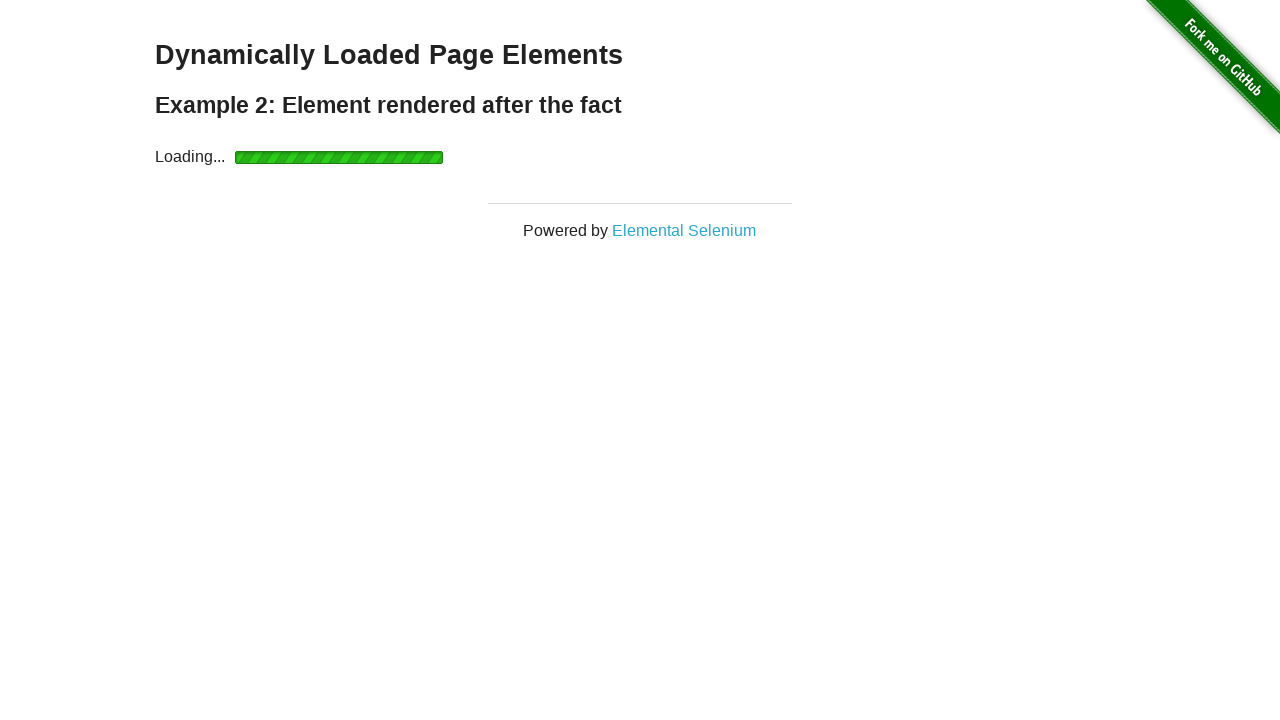

Dynamically rendered element appeared and loaded
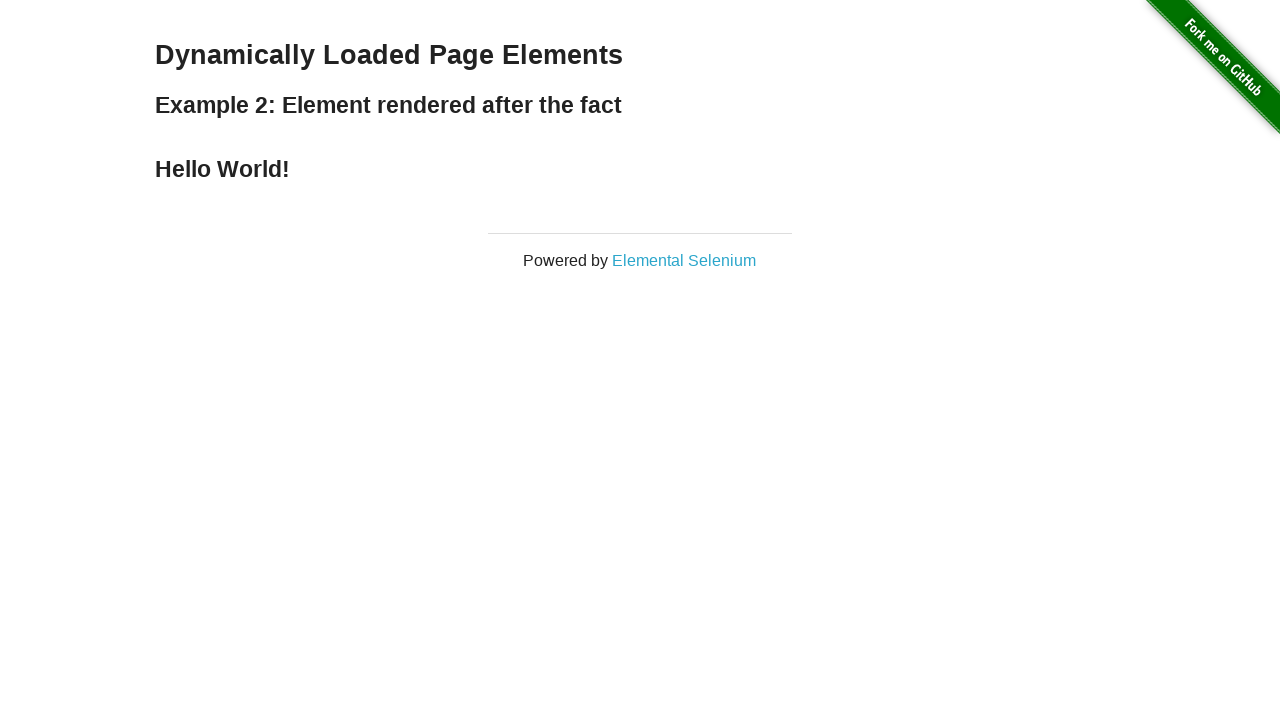

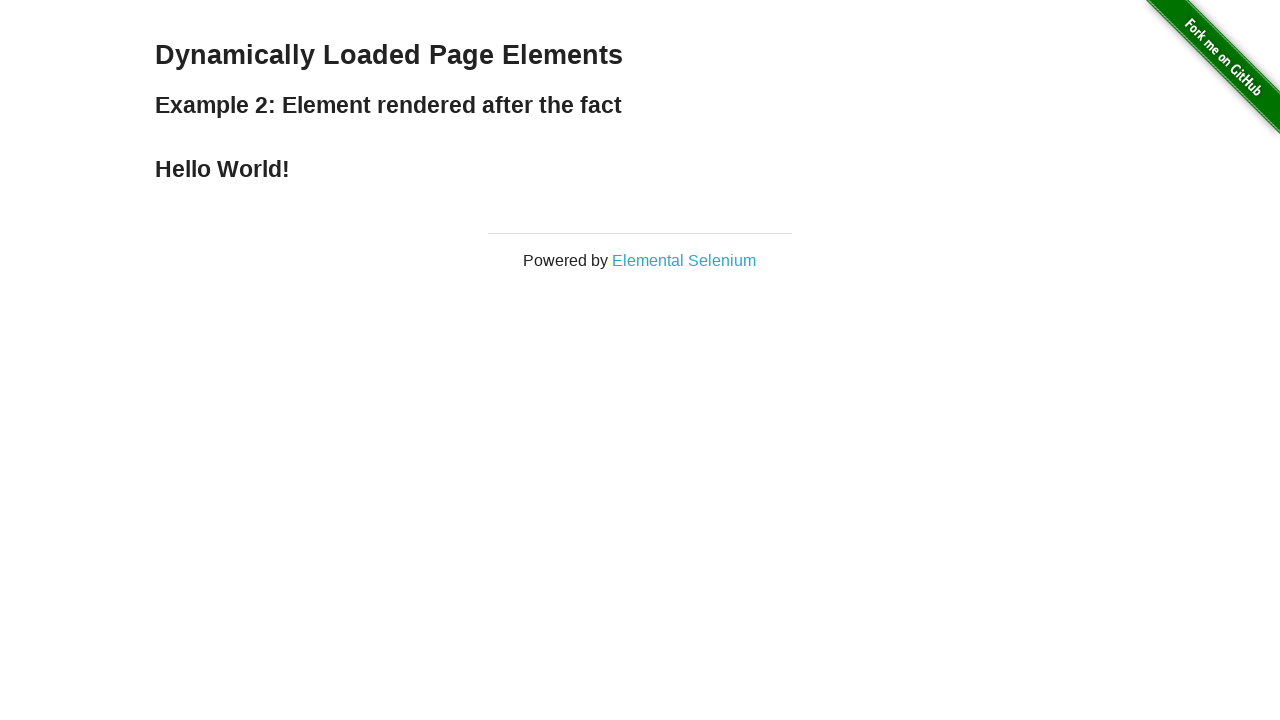